Navigates to MVN Repository website and verifies the URL contains "mvnrepository"

Starting URL: https://mvnrepository.com/

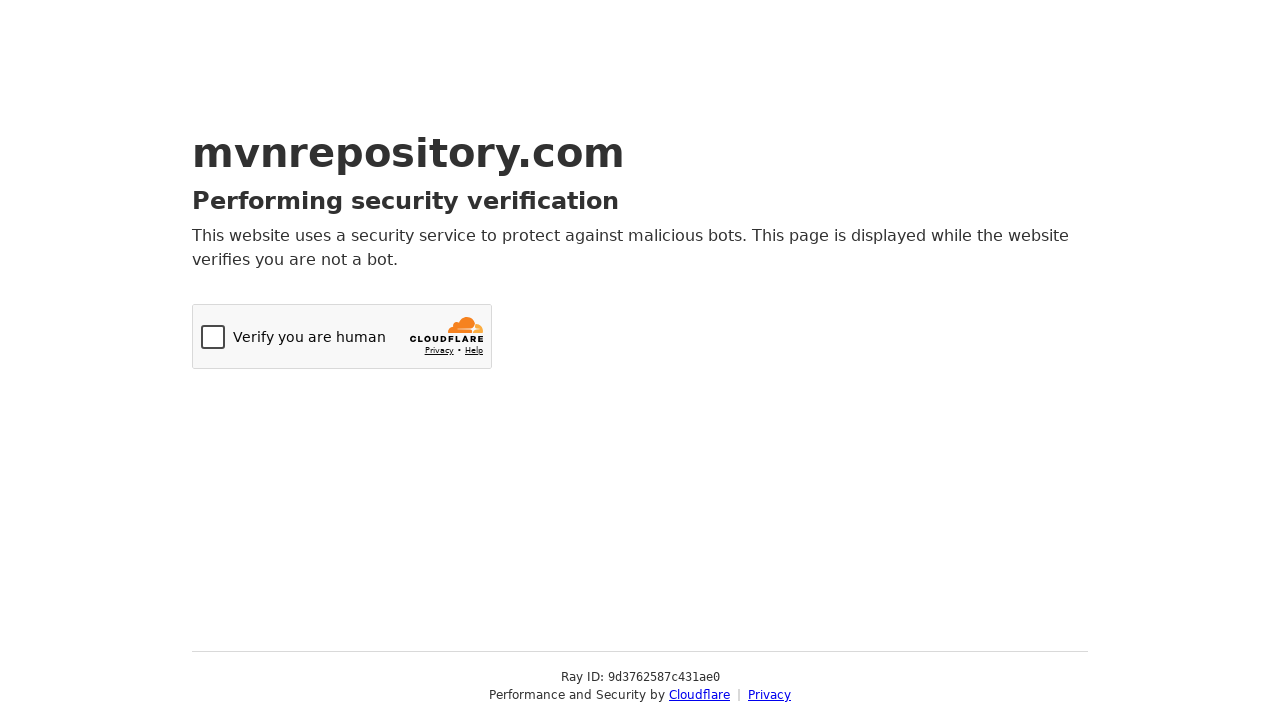

Navigated to MVN Repository website at https://mvnrepository.com/
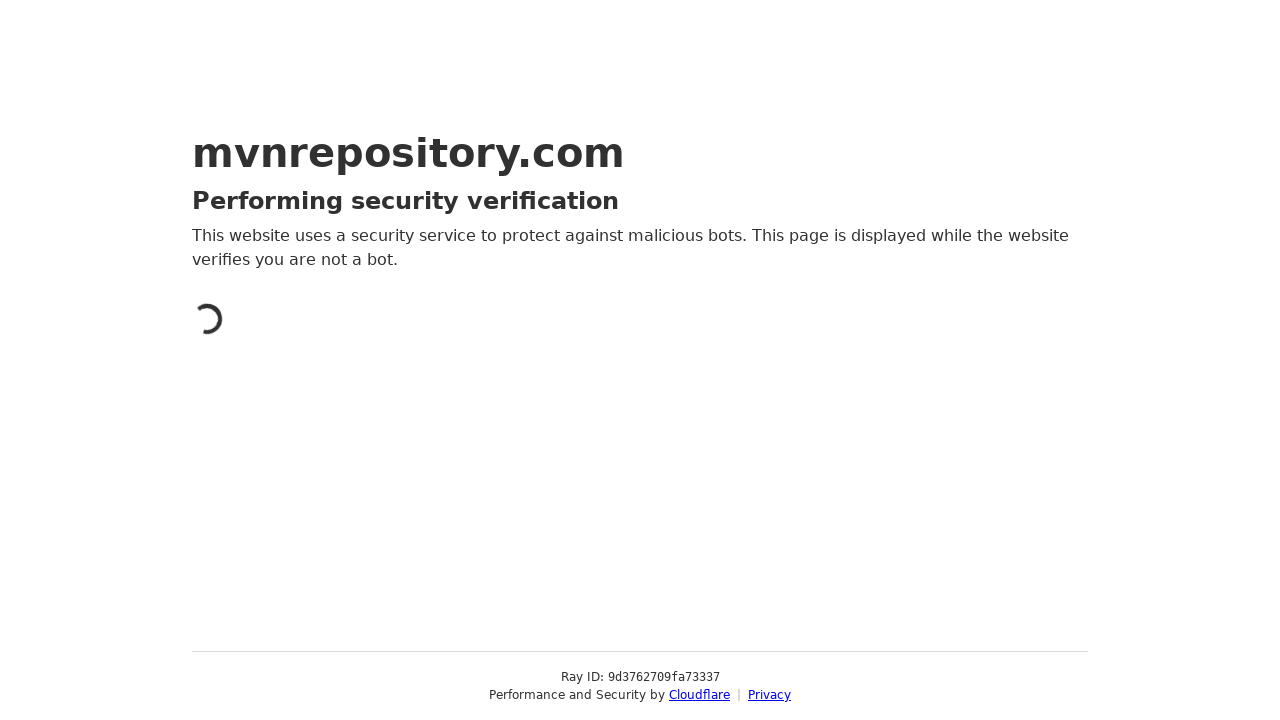

Verified that the URL contains 'mvnrepository'
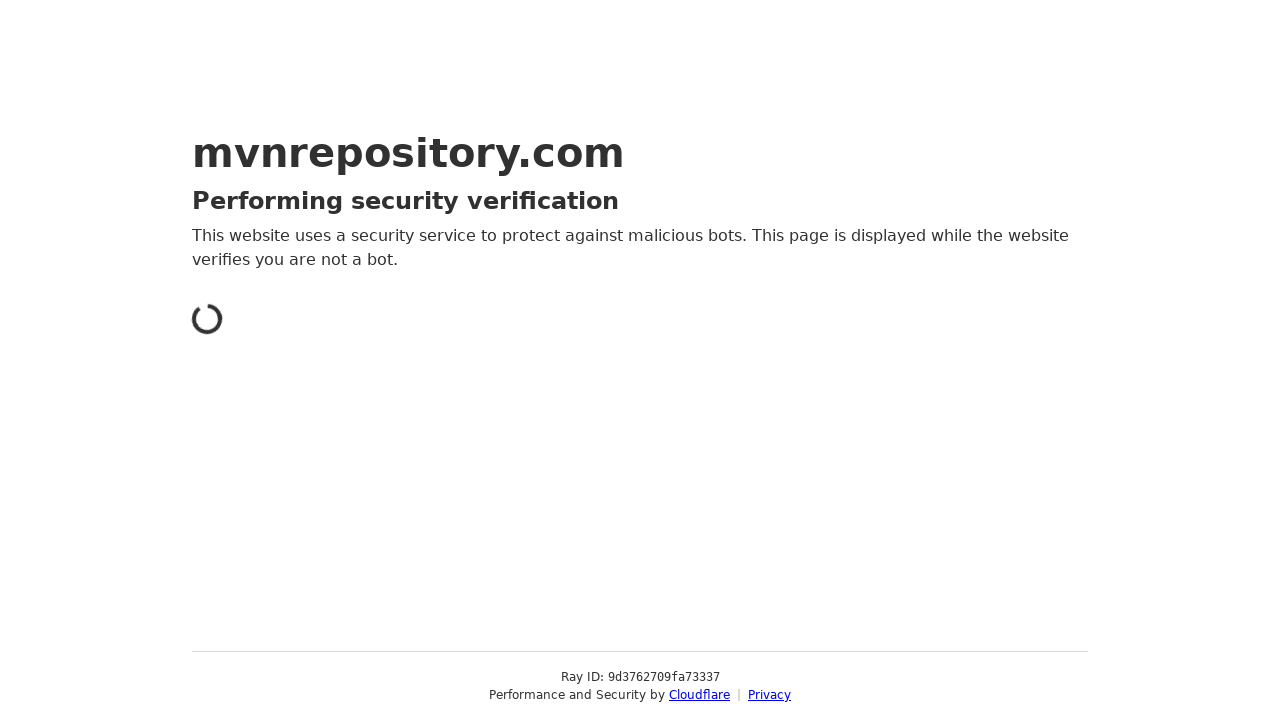

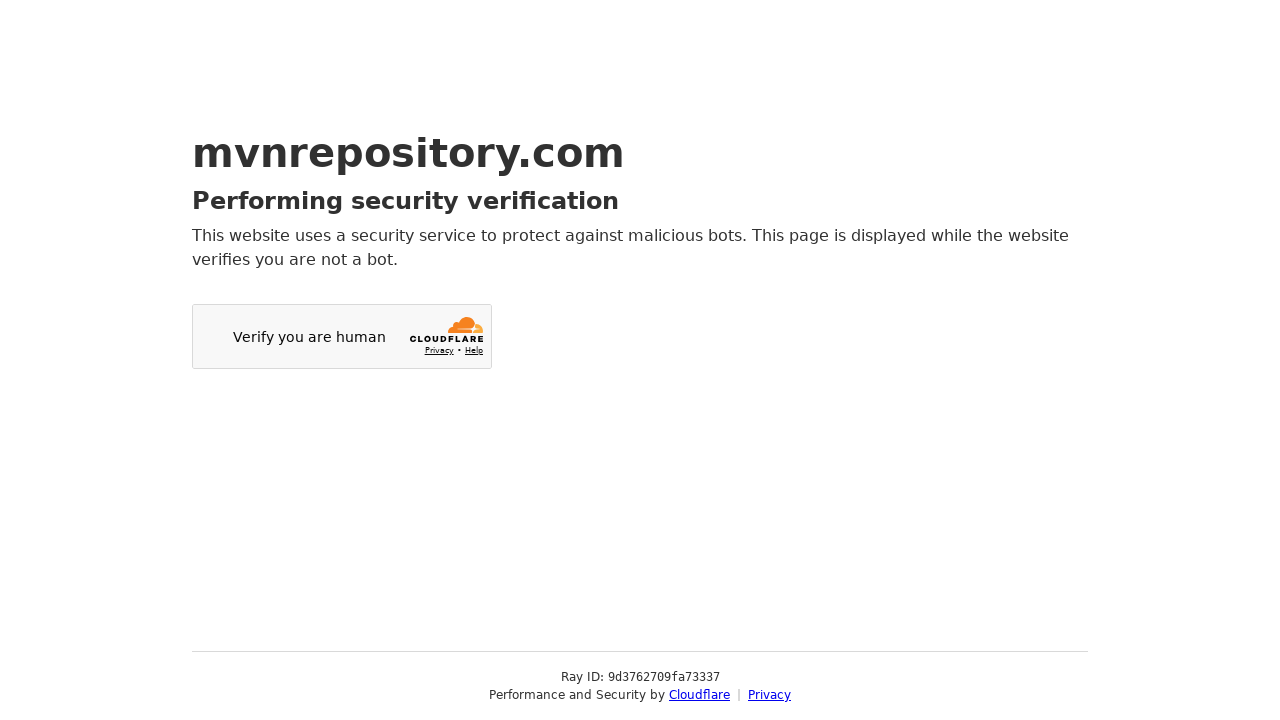